Tests scrolling functionality and table value calculation by scrolling to a fixed header table, summing values in a column, and verifying the total matches the displayed sum

Starting URL: https://rahulshettyacademy.com/AutomationPractice/

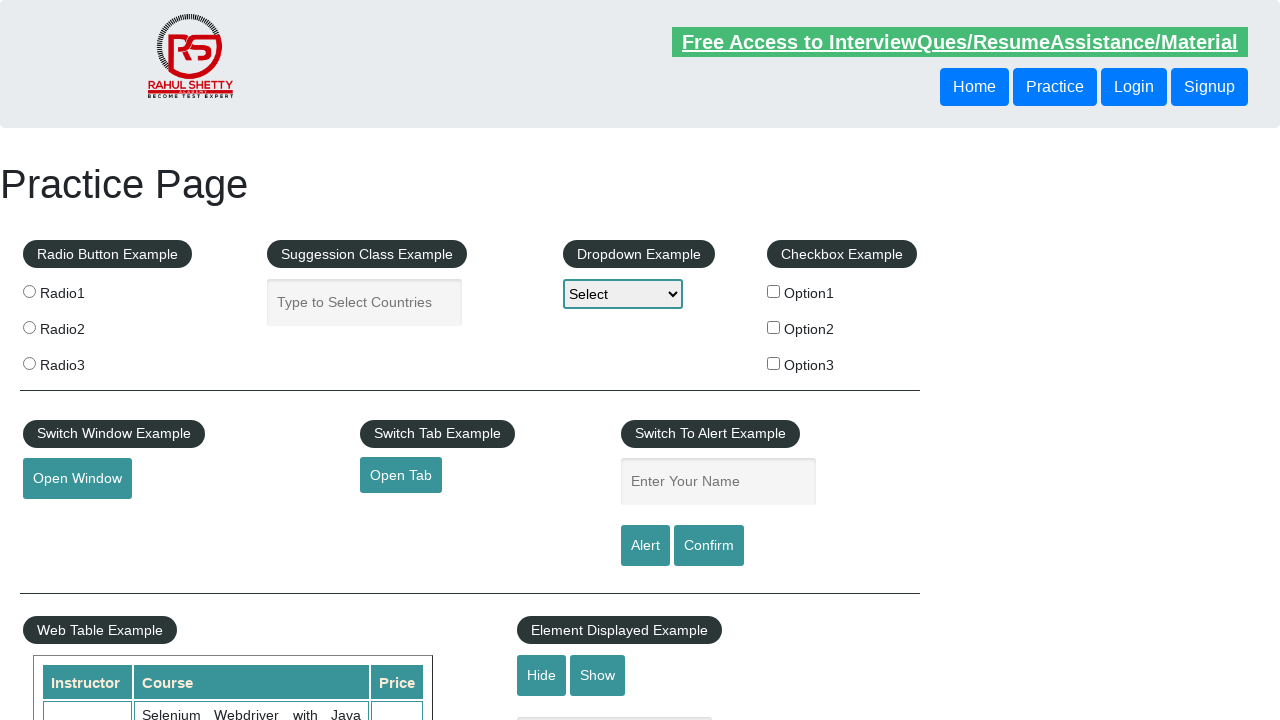

Scrolled main window down by 500px
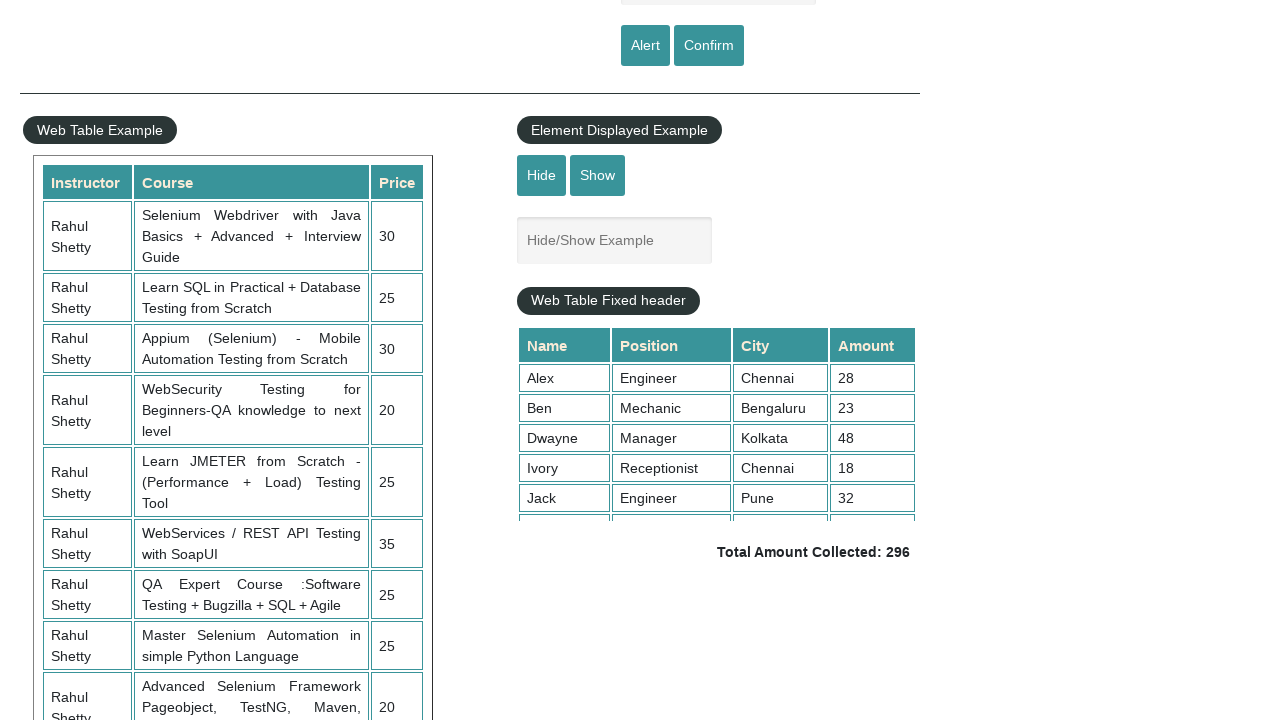

Waited 2 seconds for scroll to complete
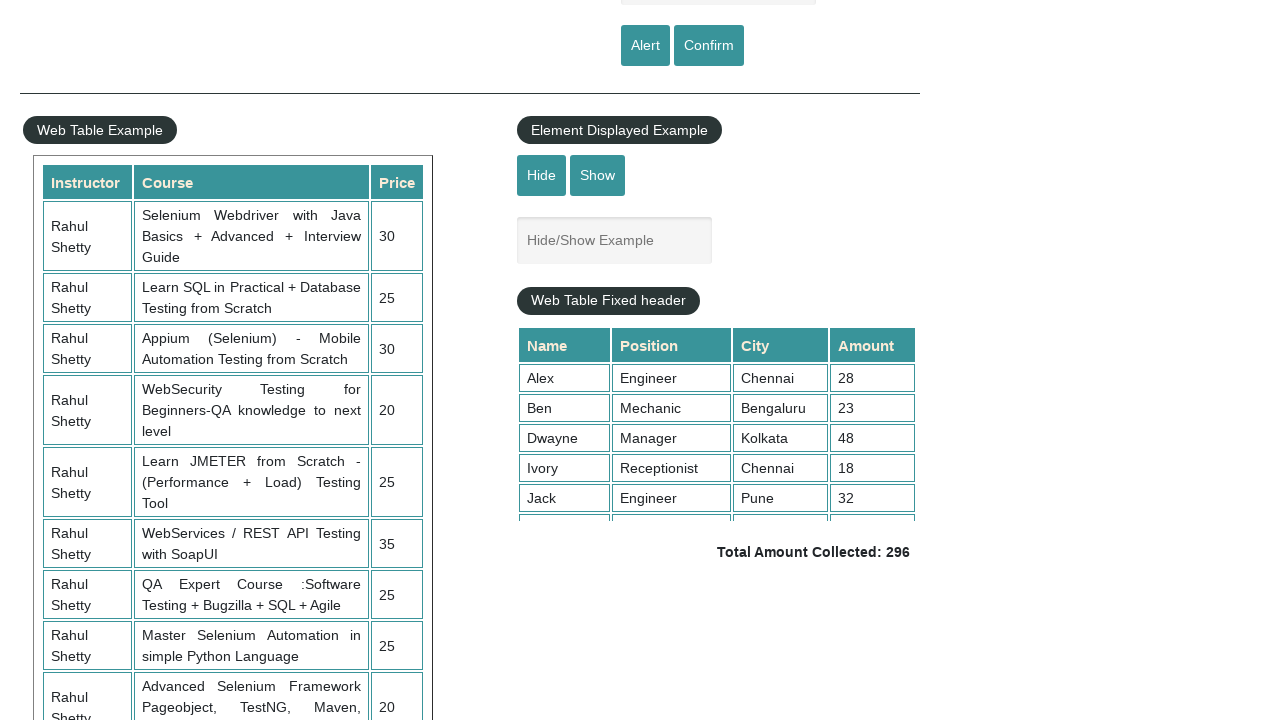

Scrolled fixed header table to position 5000
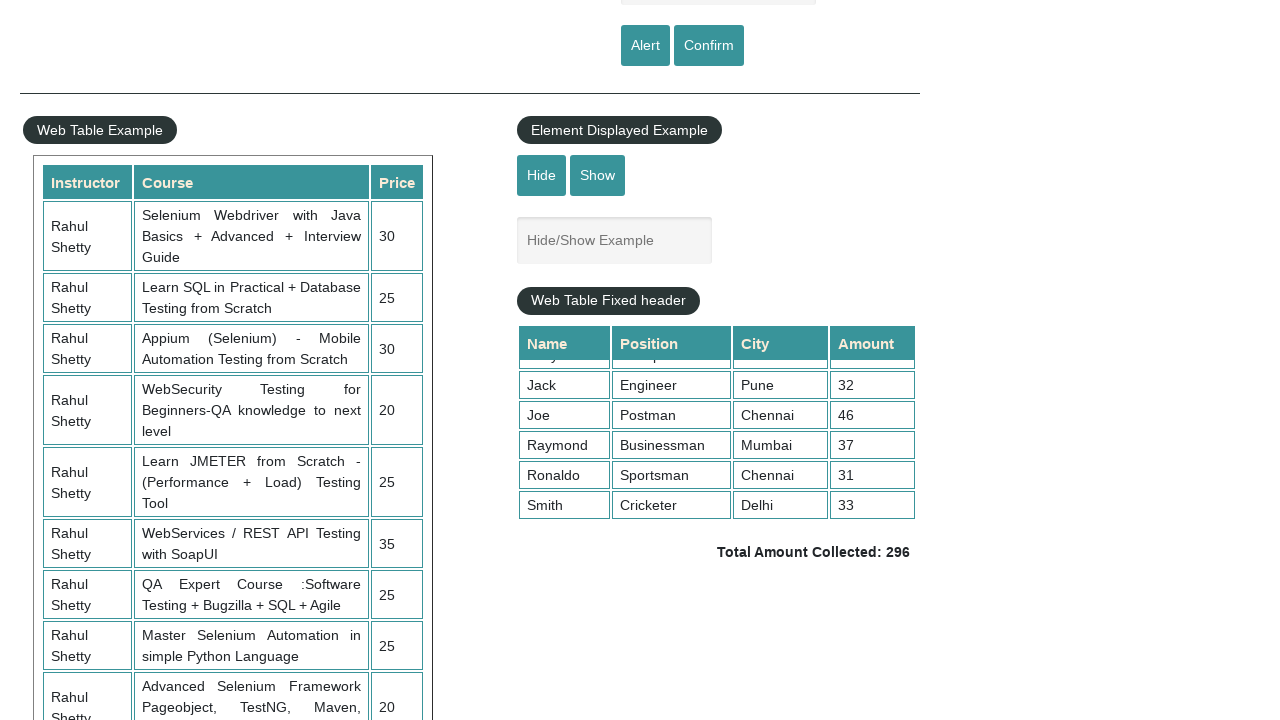

Retrieved all values from 4th column of table
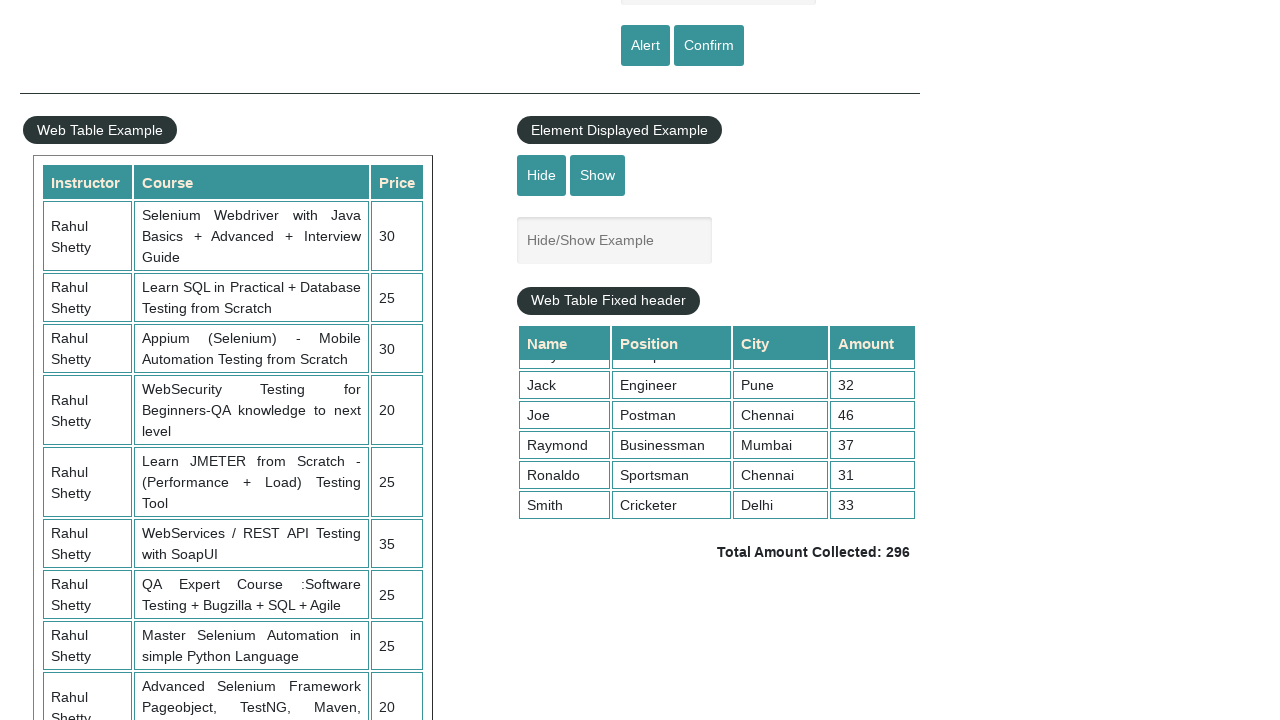

Calculated sum of table column values: 296
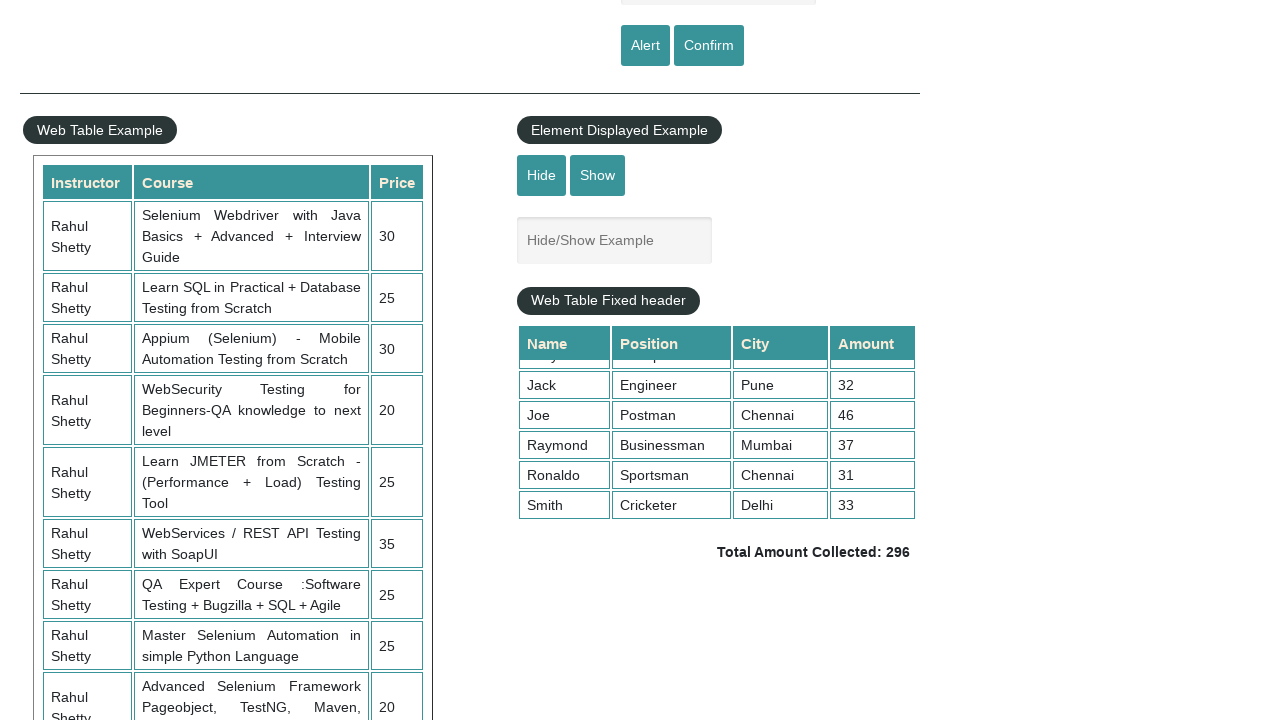

Retrieved displayed total amount text
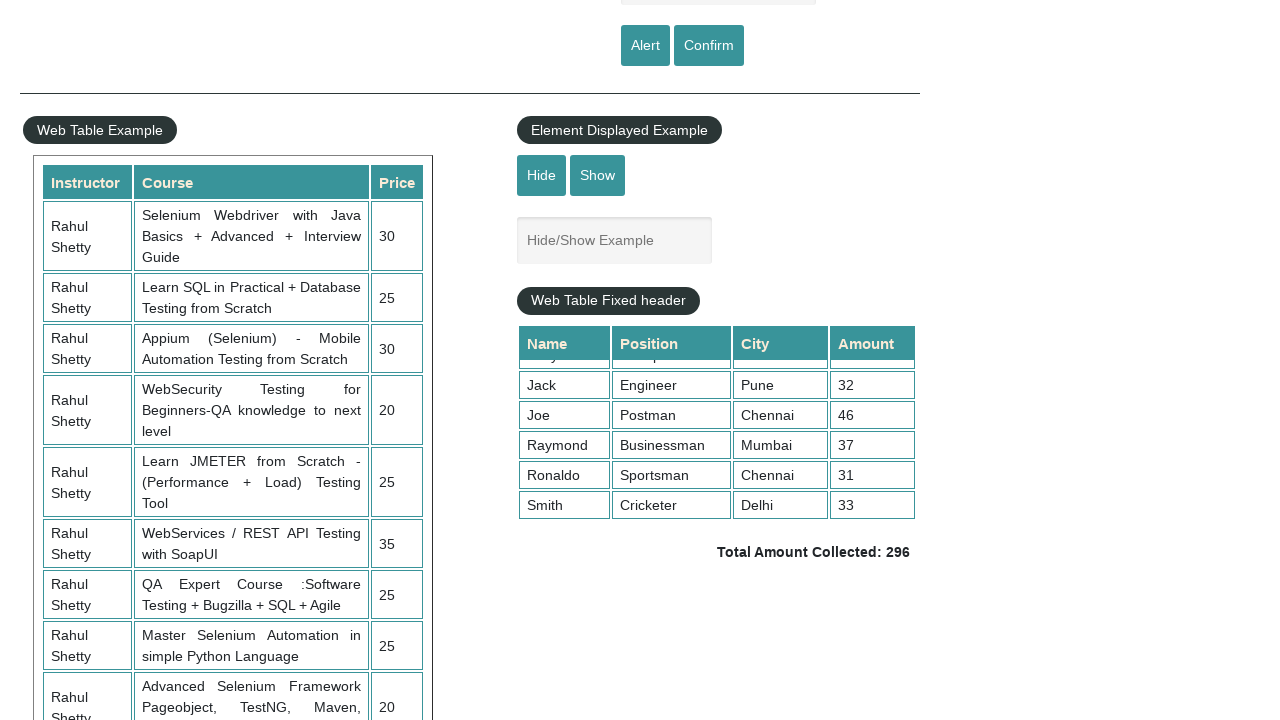

Parsed displayed total value: 296
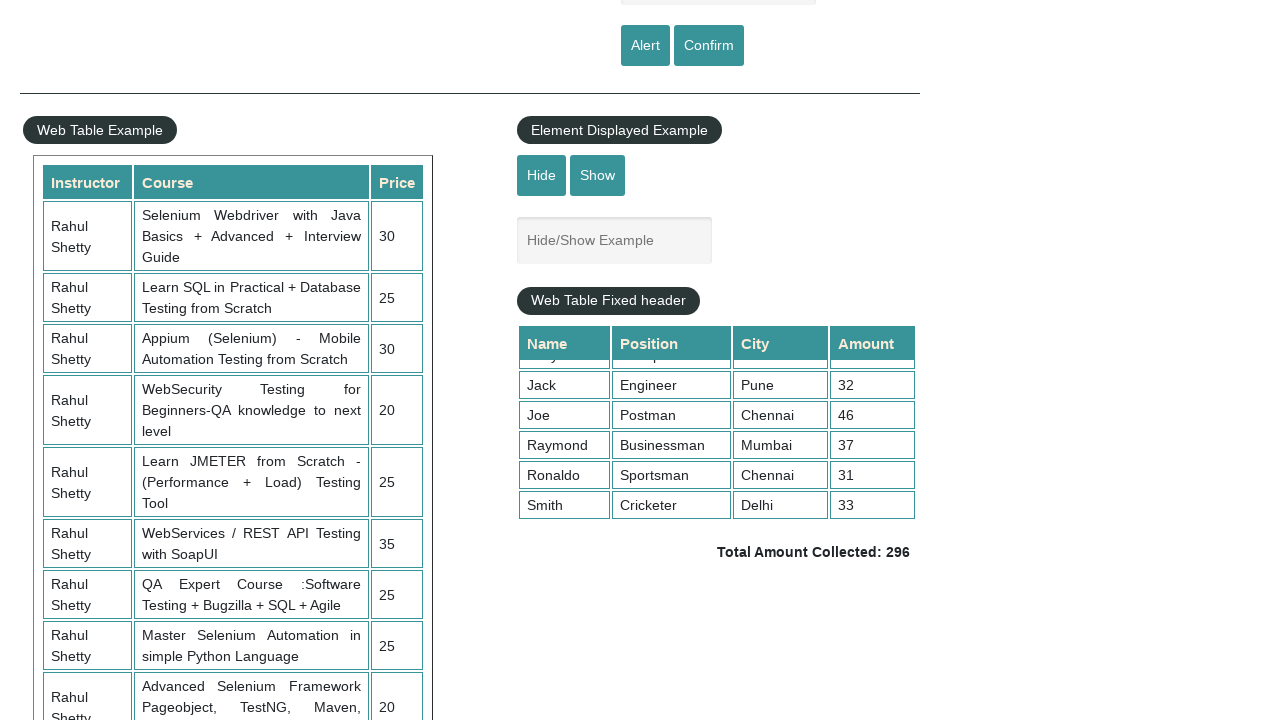

Verified calculated sum (296) matches displayed total (296)
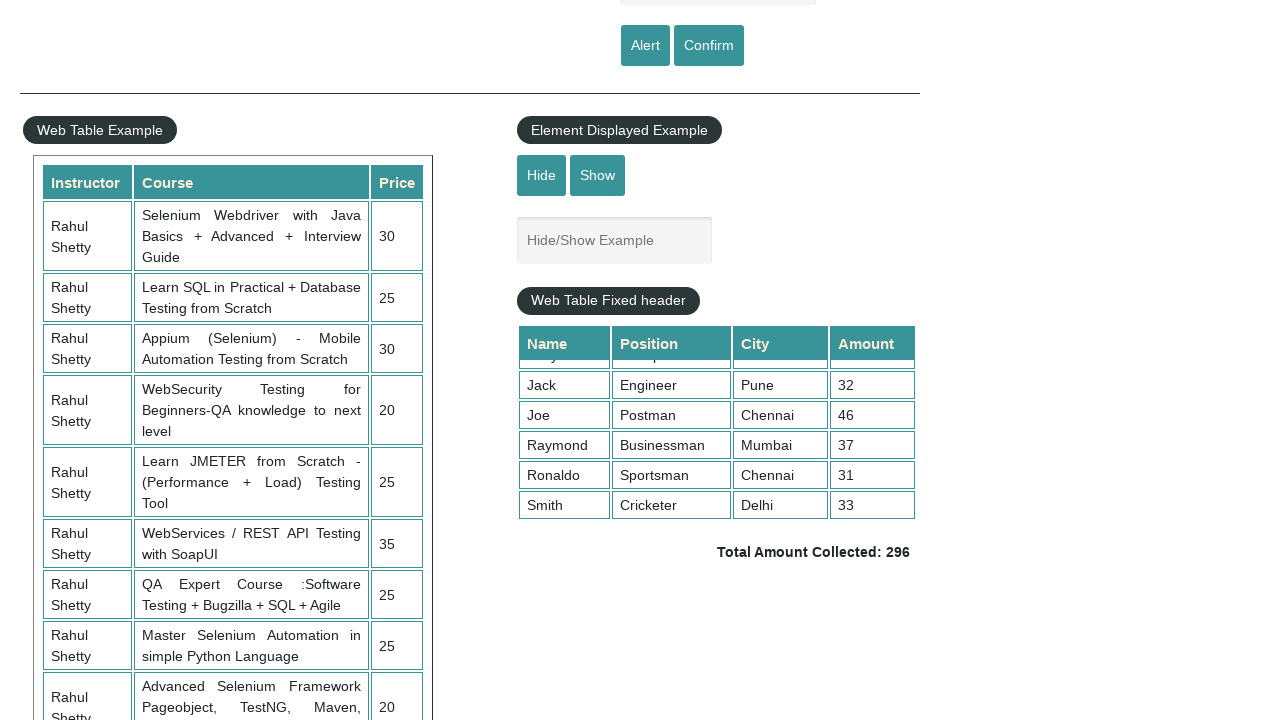

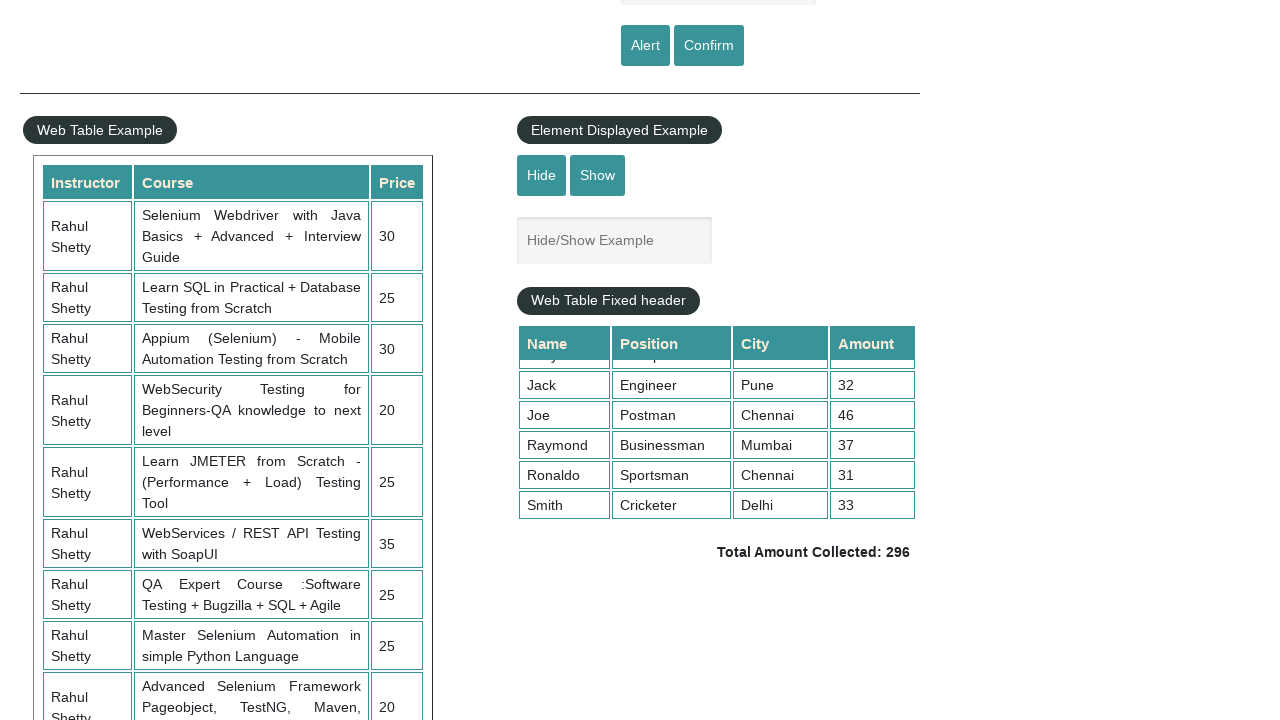